Tests the jQuery UI selectable functionality by selecting a range of items from the first to the sixth element using click and drag

Starting URL: https://jqueryui.com/selectable

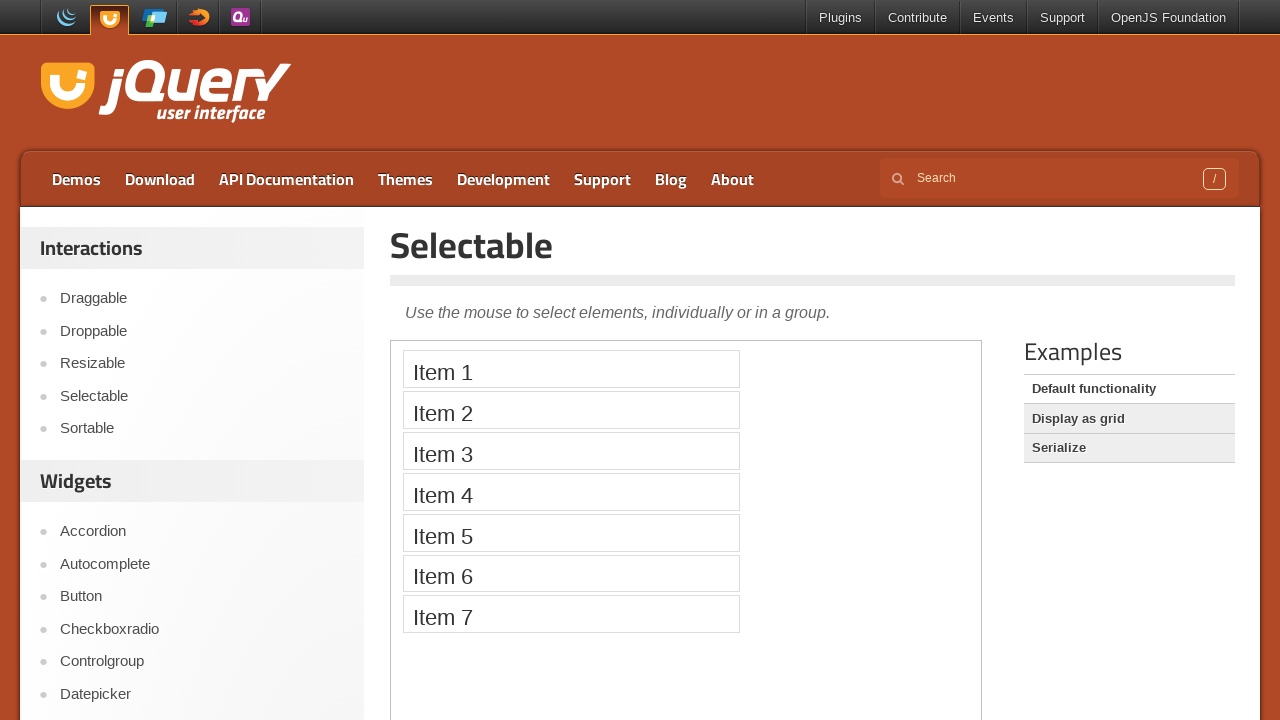

Located iframe containing selectable demo
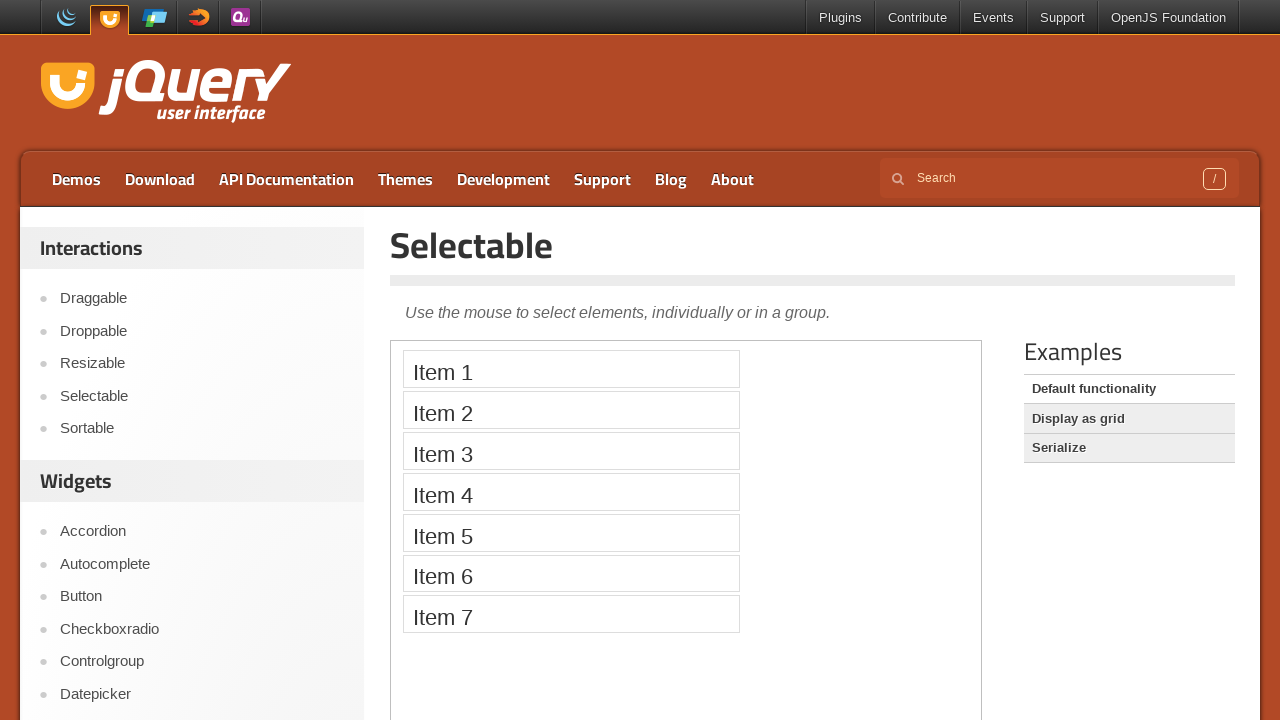

Located first selectable item
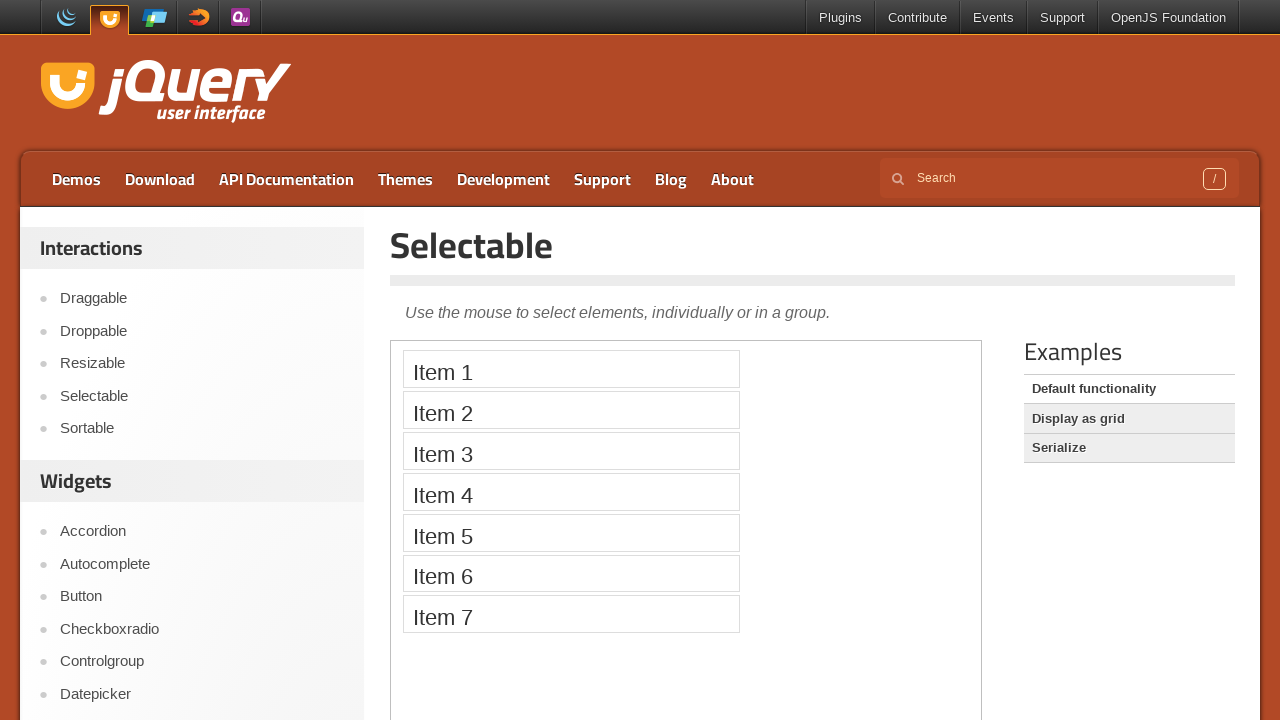

Located sixth selectable item
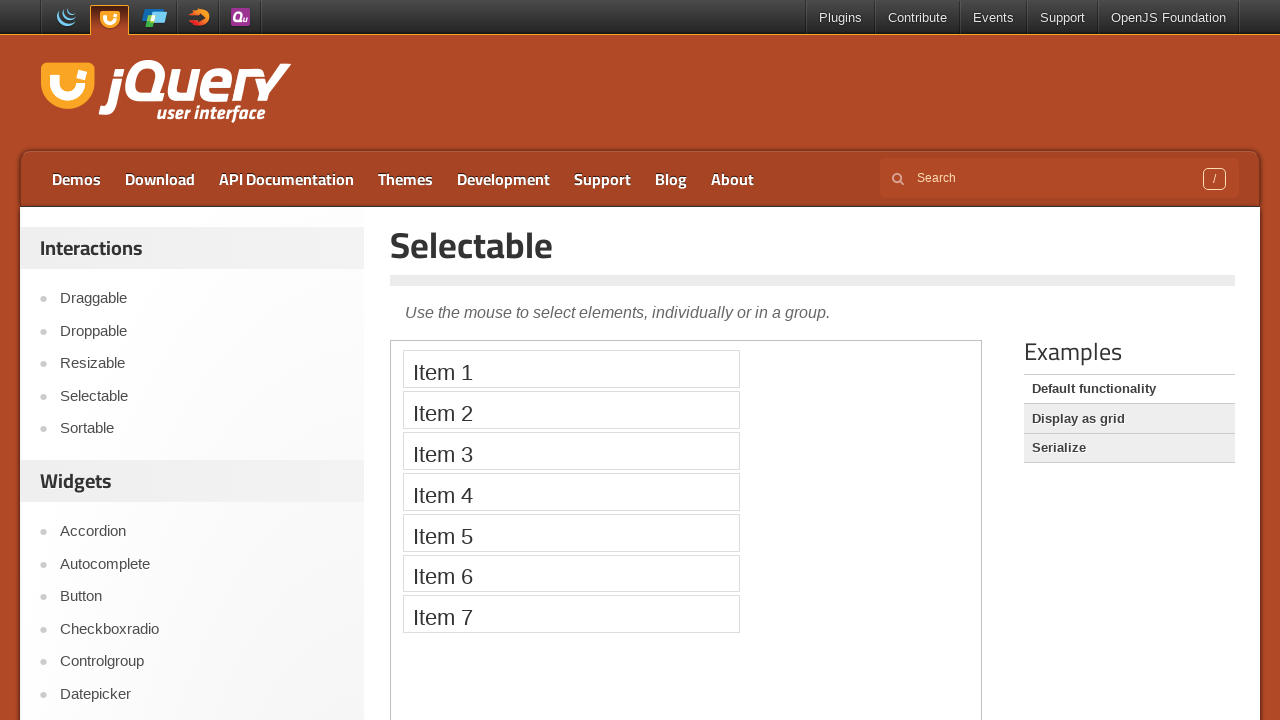

Clicked first item with Shift modifier at (571, 369) on iframe.demo-frame >> internal:control=enter-frame >> li.ui-widget-content.ui-sel
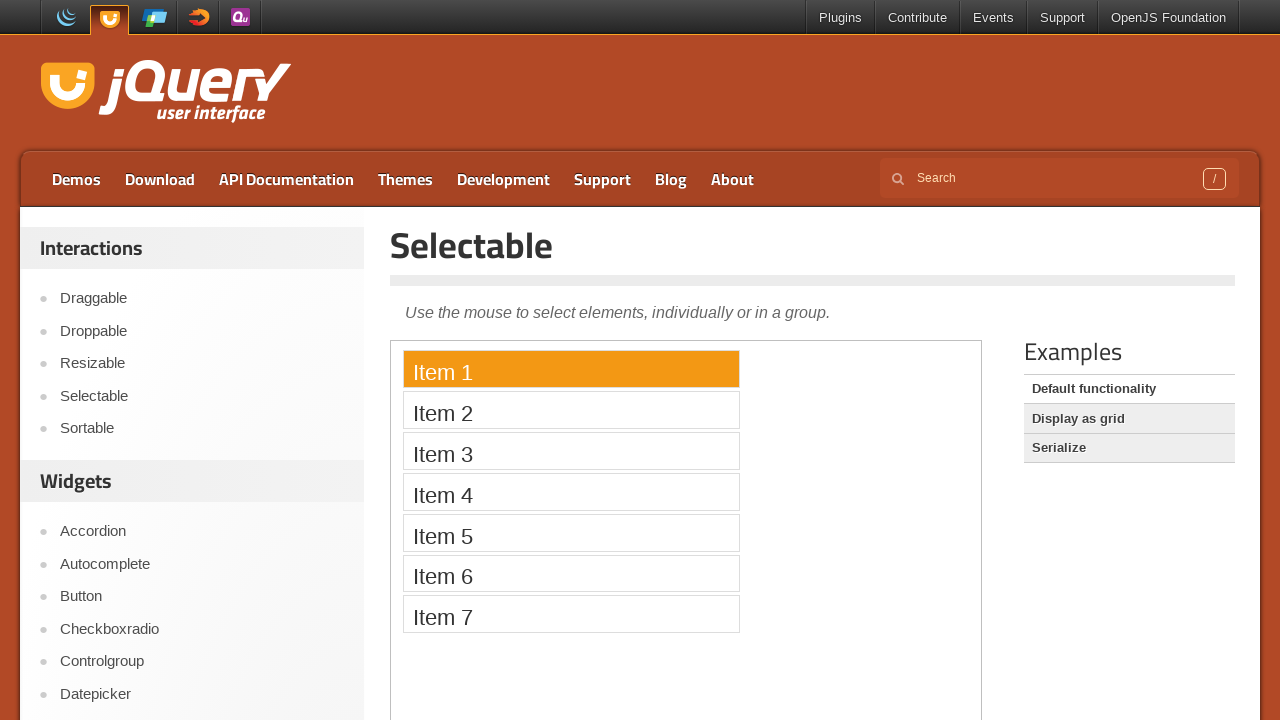

Clicked sixth item to complete range selection at (571, 573) on iframe.demo-frame >> internal:control=enter-frame >> li.ui-widget-content.ui-sel
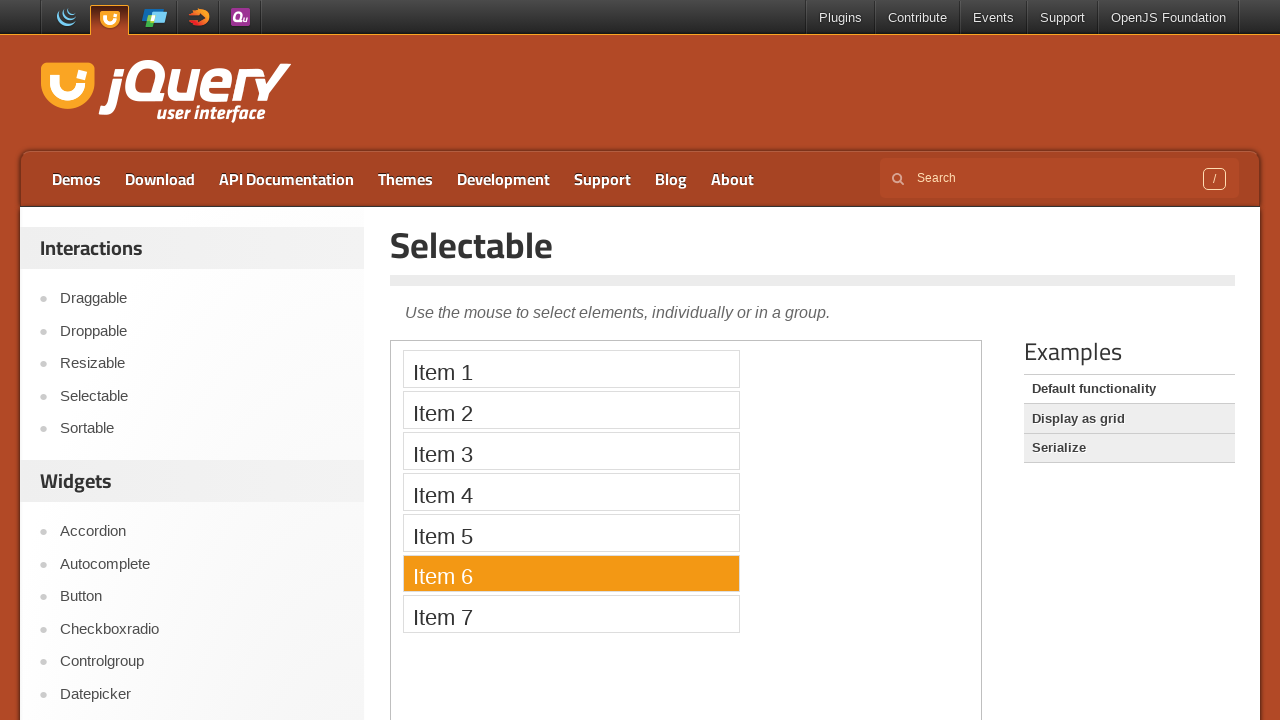

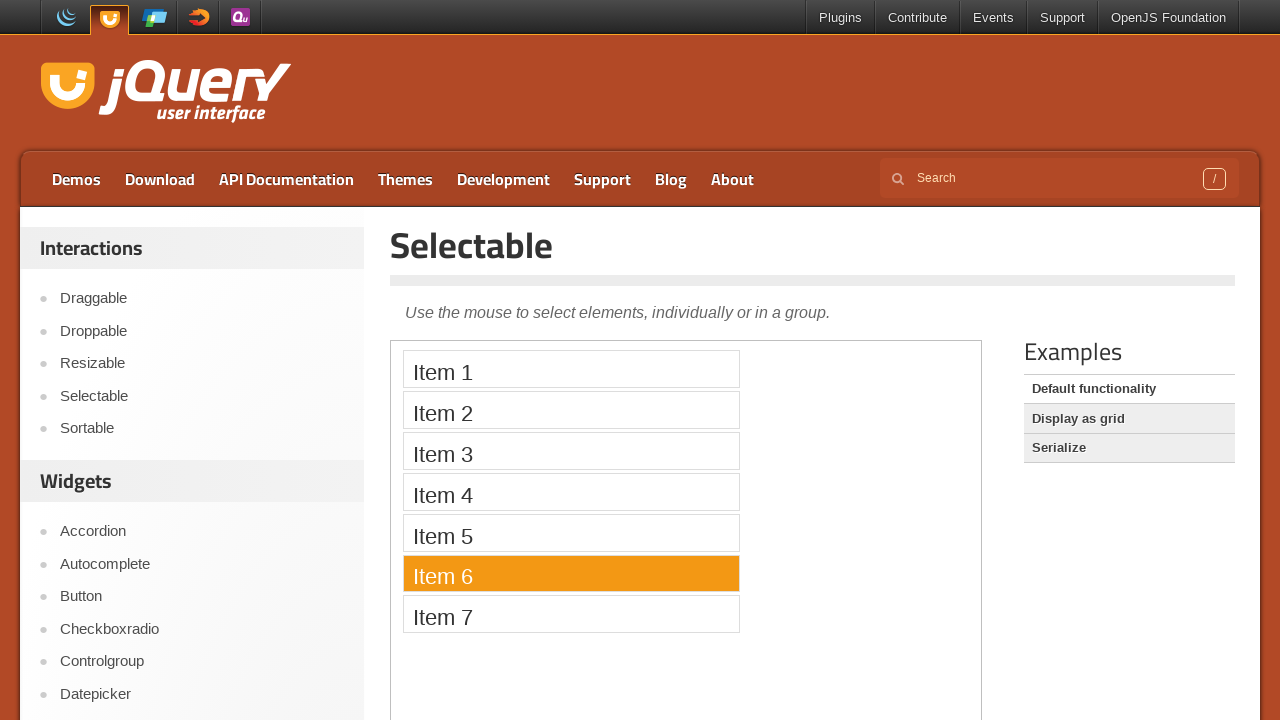